Clicks on the "Enterprise Email" link from the Rediff homepage

Starting URL: https://rediff.com

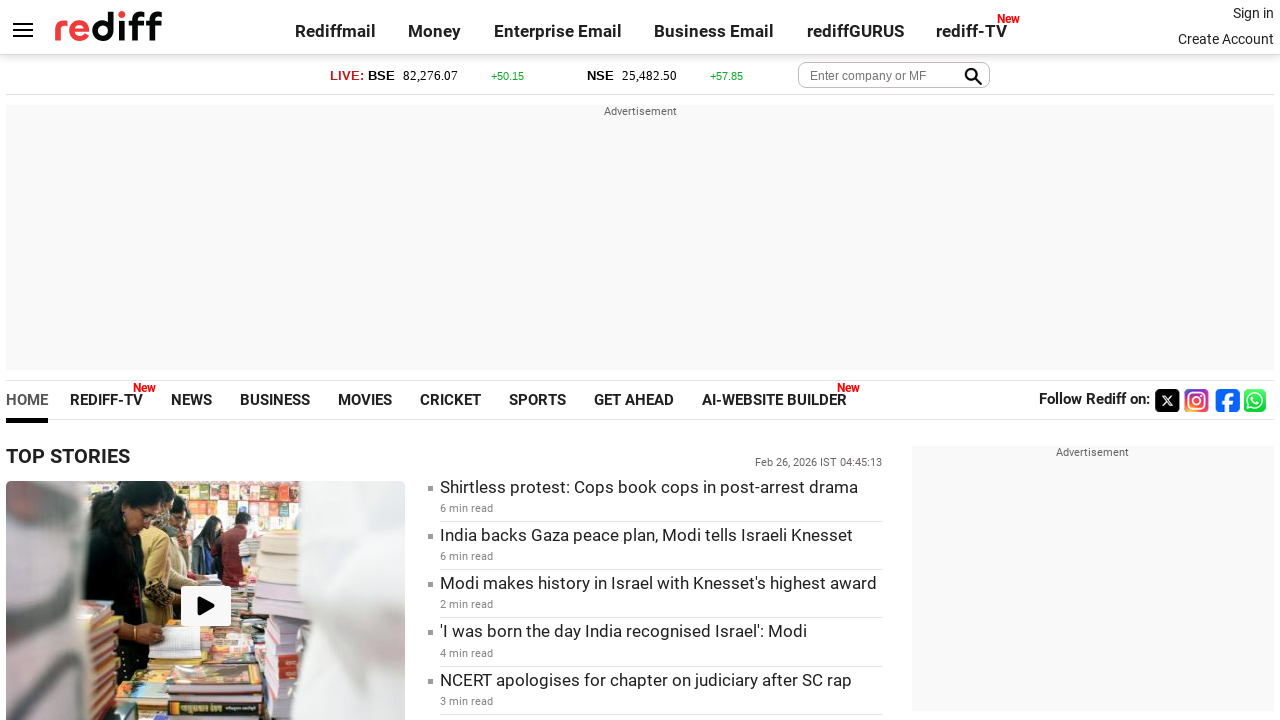

Navigated to Rediff homepage
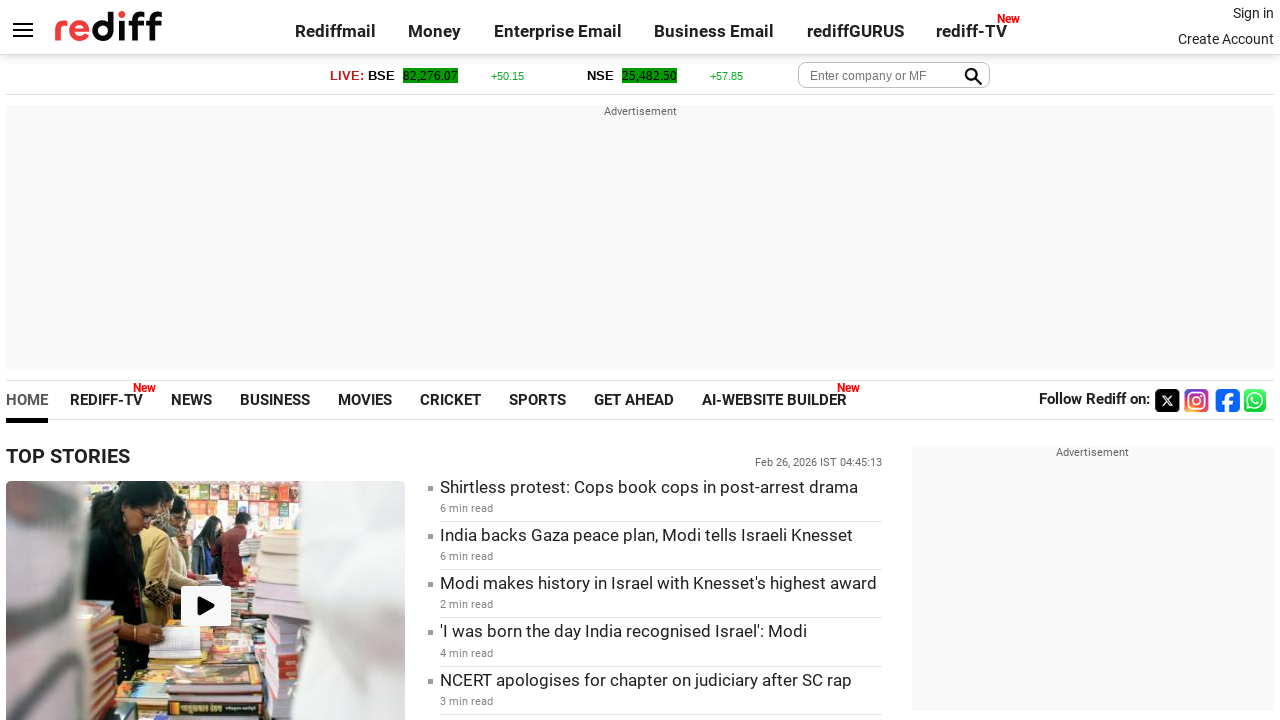

Clicked on the Enterprise Email link at (558, 31) on text=Enterprise Email
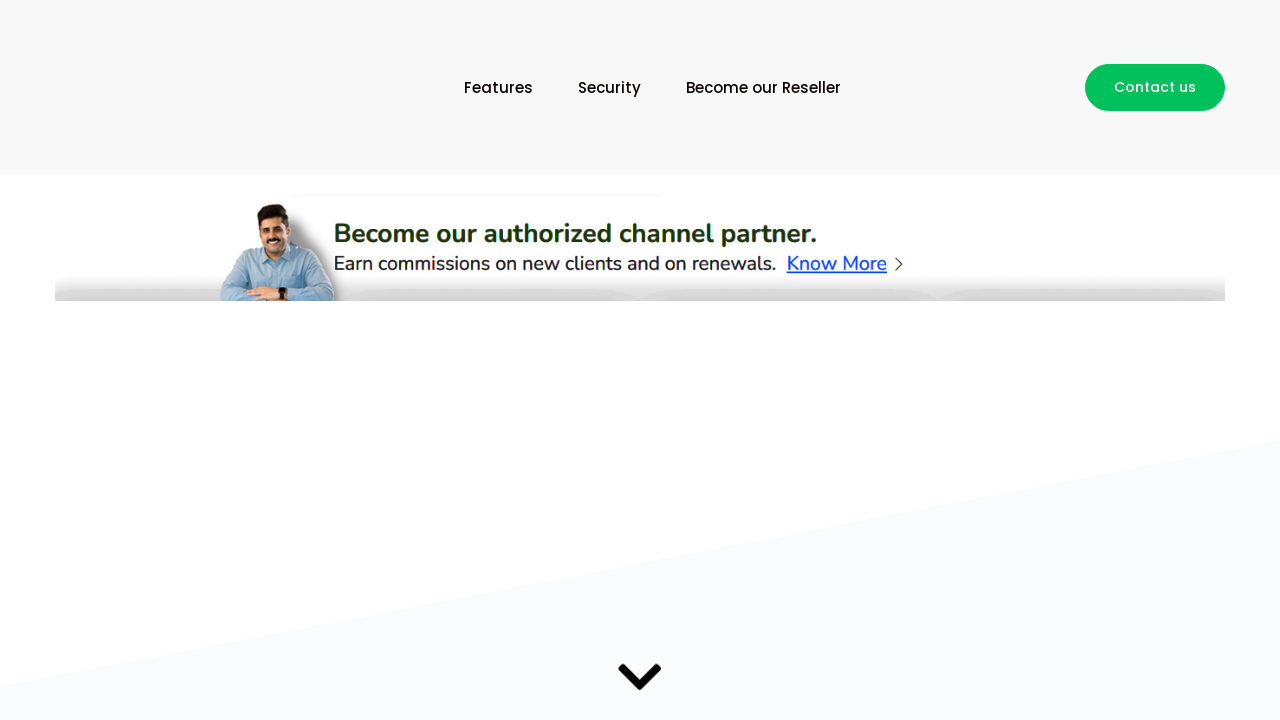

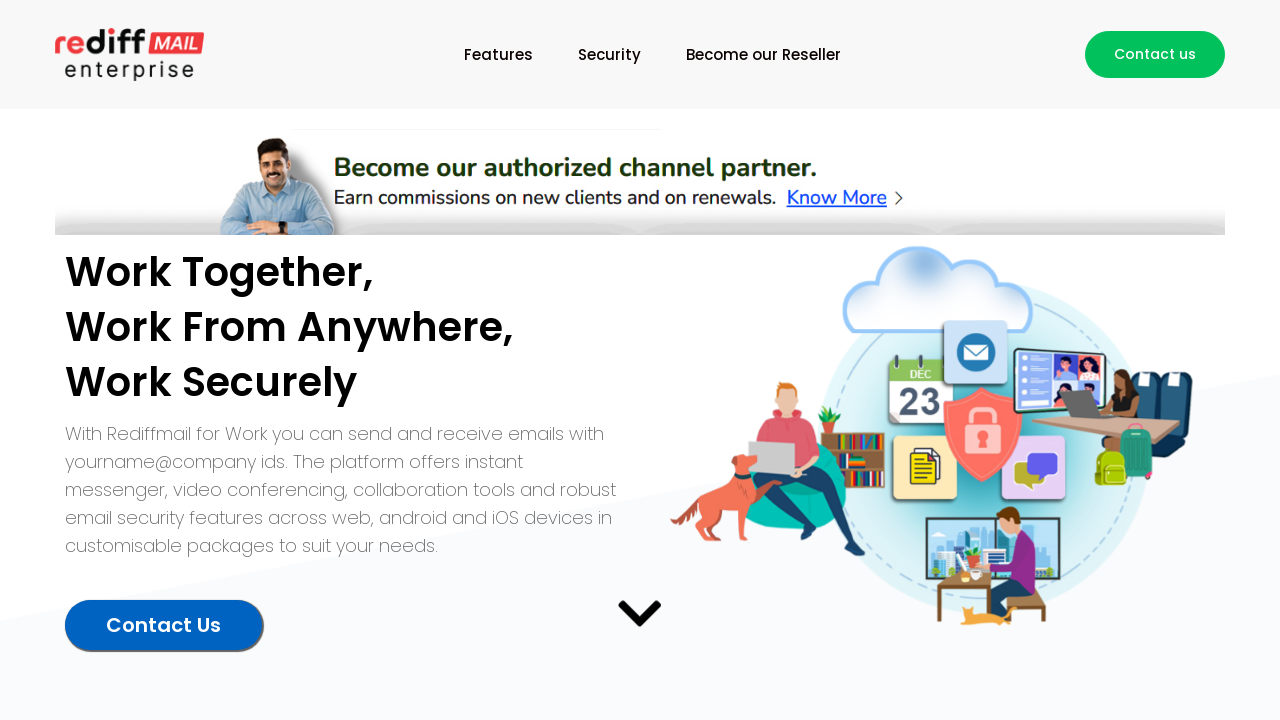